Navigates to the Rahul Shetty Academy practice project page and retrieves the page title

Starting URL: https://rahulshettyacademy.com/practice-project

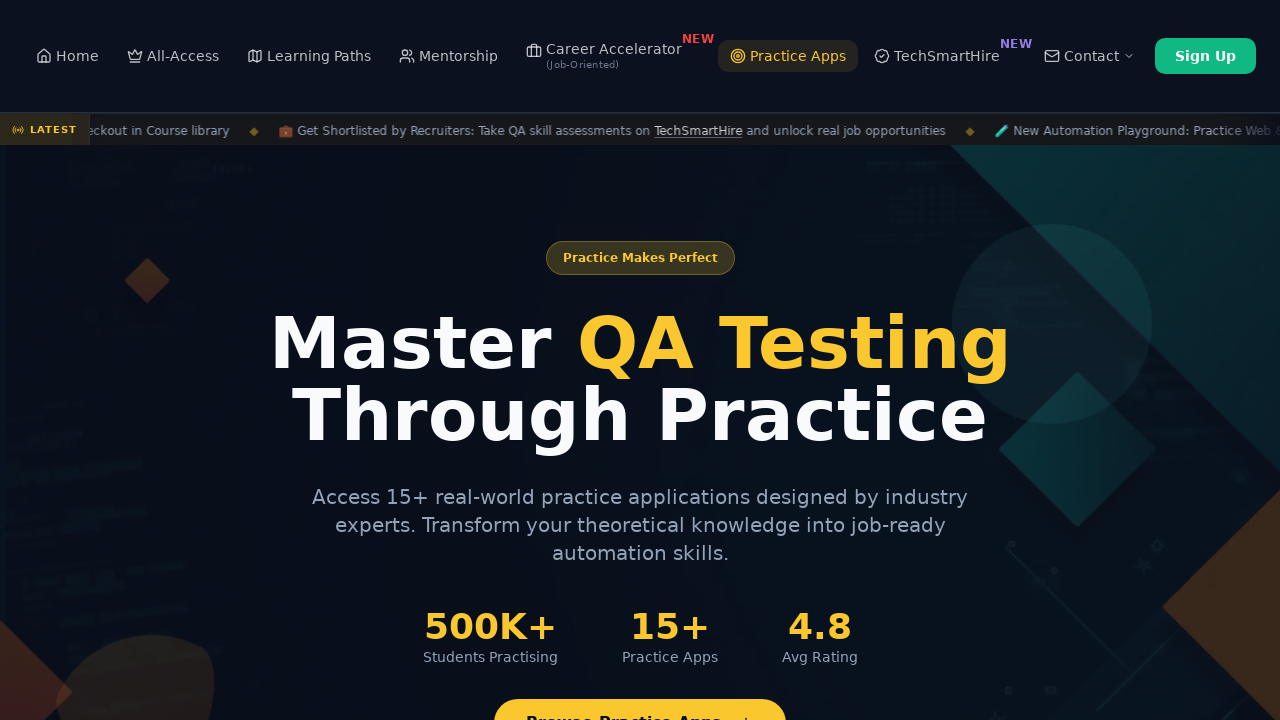

Waited for page to reach domcontentloaded state
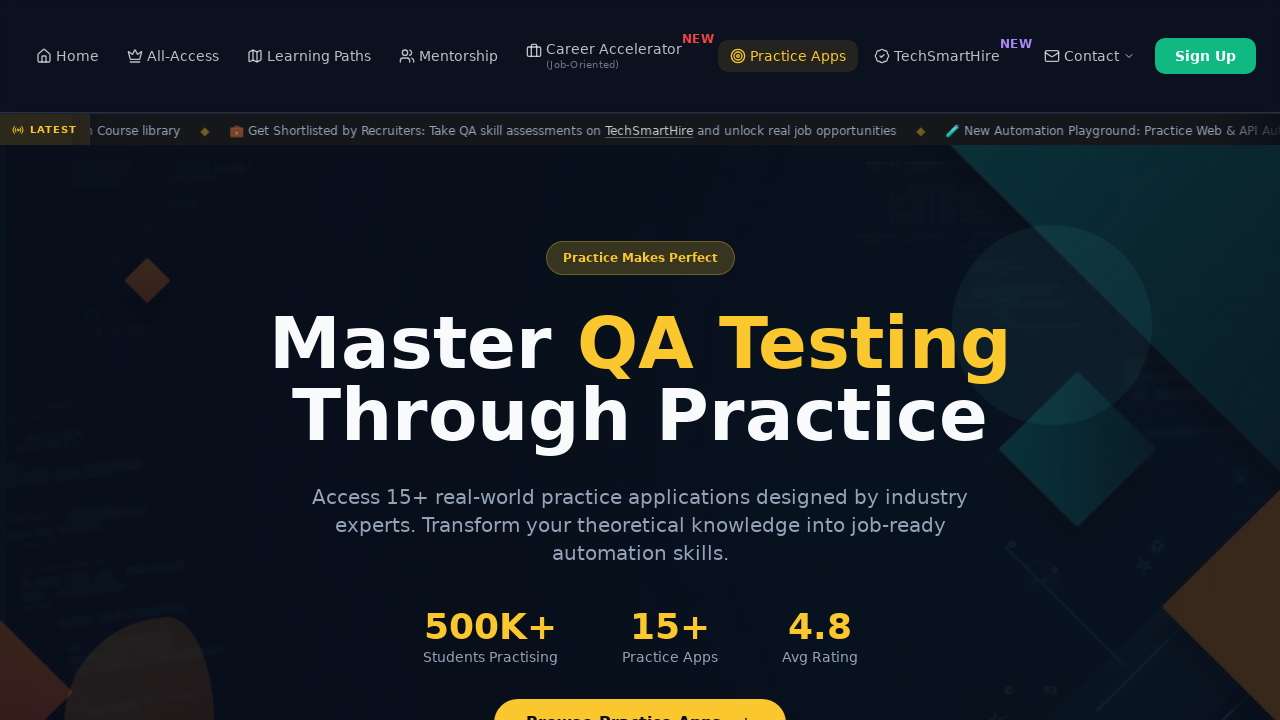

Retrieved page title: QA Automation Practice Sites | Playwright, Selenium & API Testing
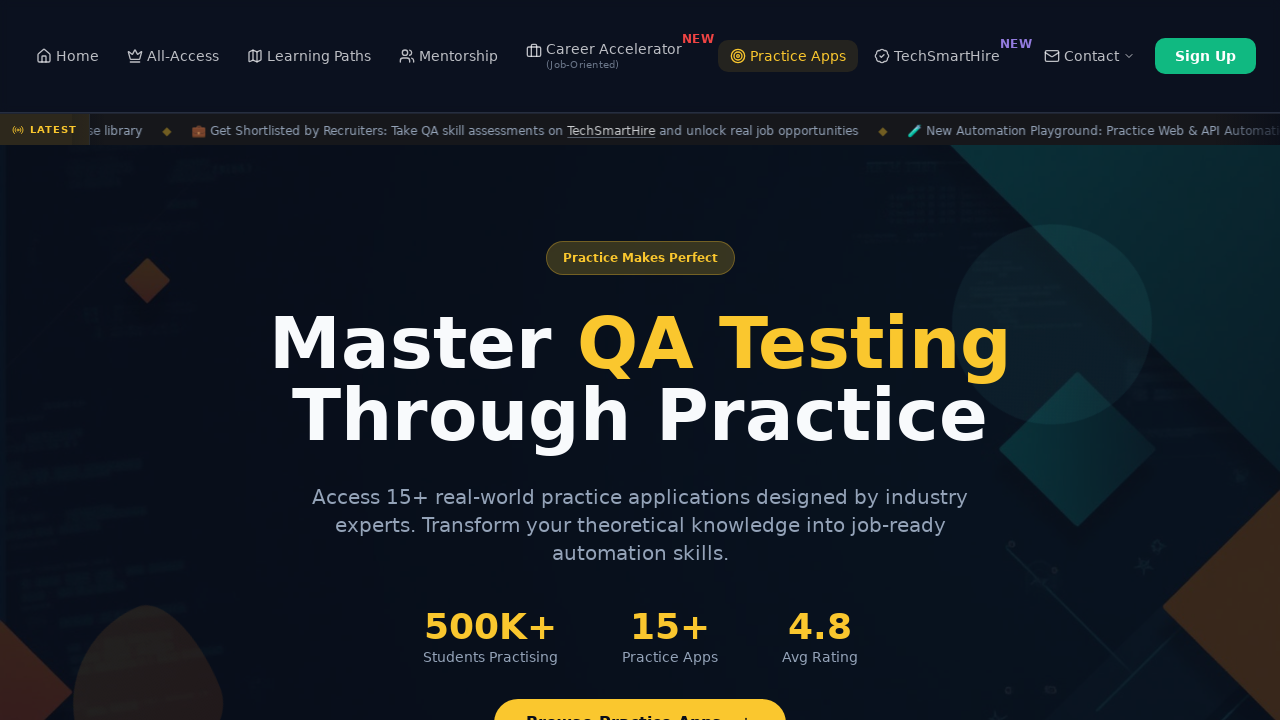

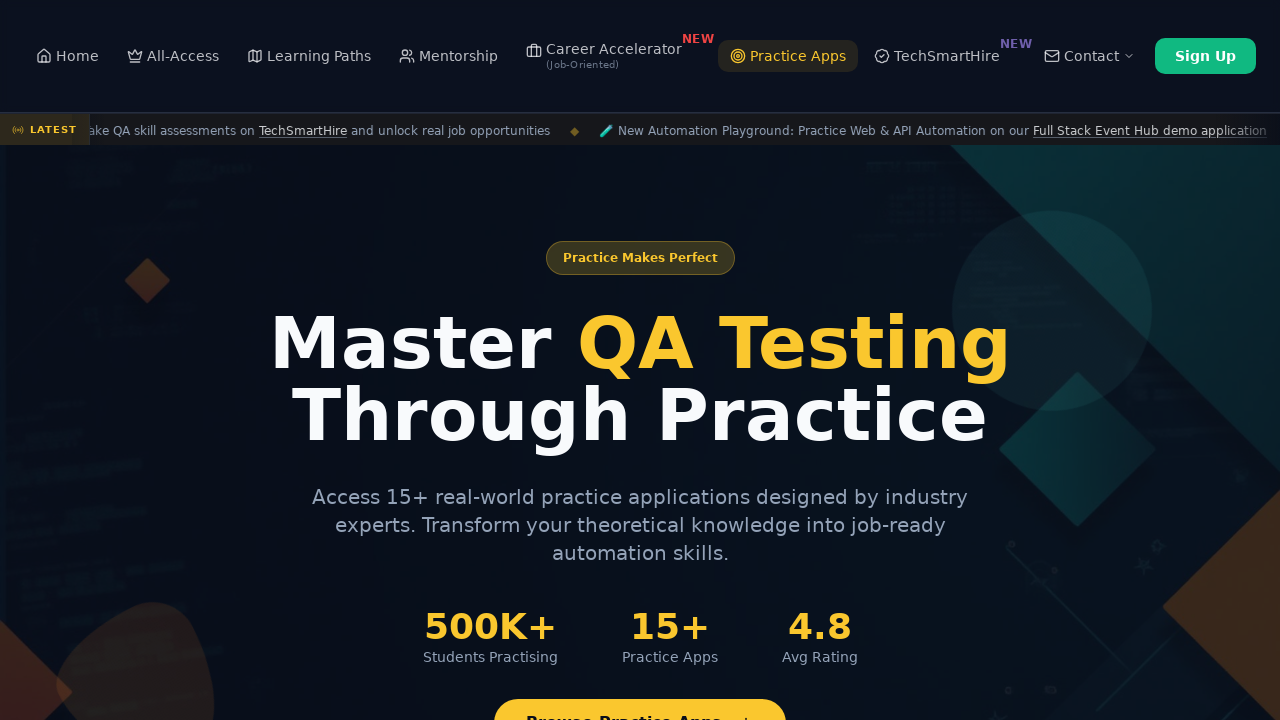